Tests a simple event registration form by filling in full name, email, event date, and additional details fields, then submitting and verifying the confirmation message.

Starting URL: https://training-support.net/webelements/simple-form

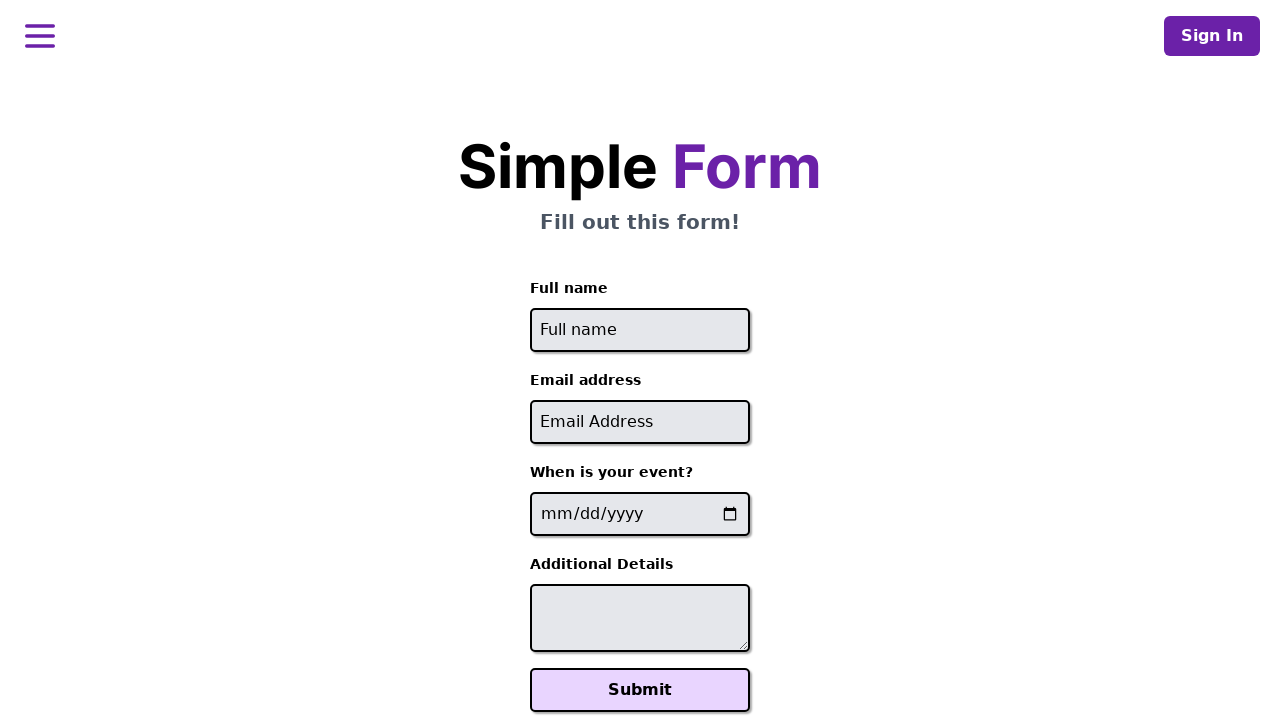

Filled full name field with 'John Anderson' on #full-name
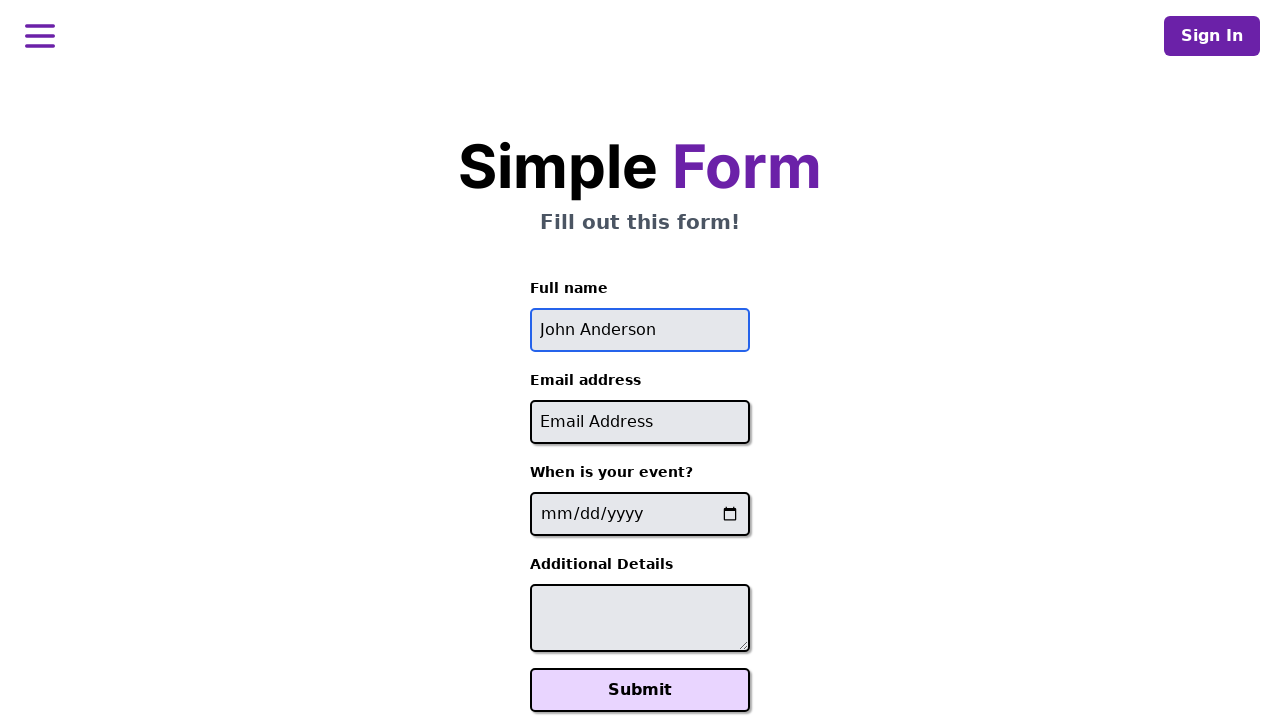

Filled email field with 'john.anderson@example.com' on #email
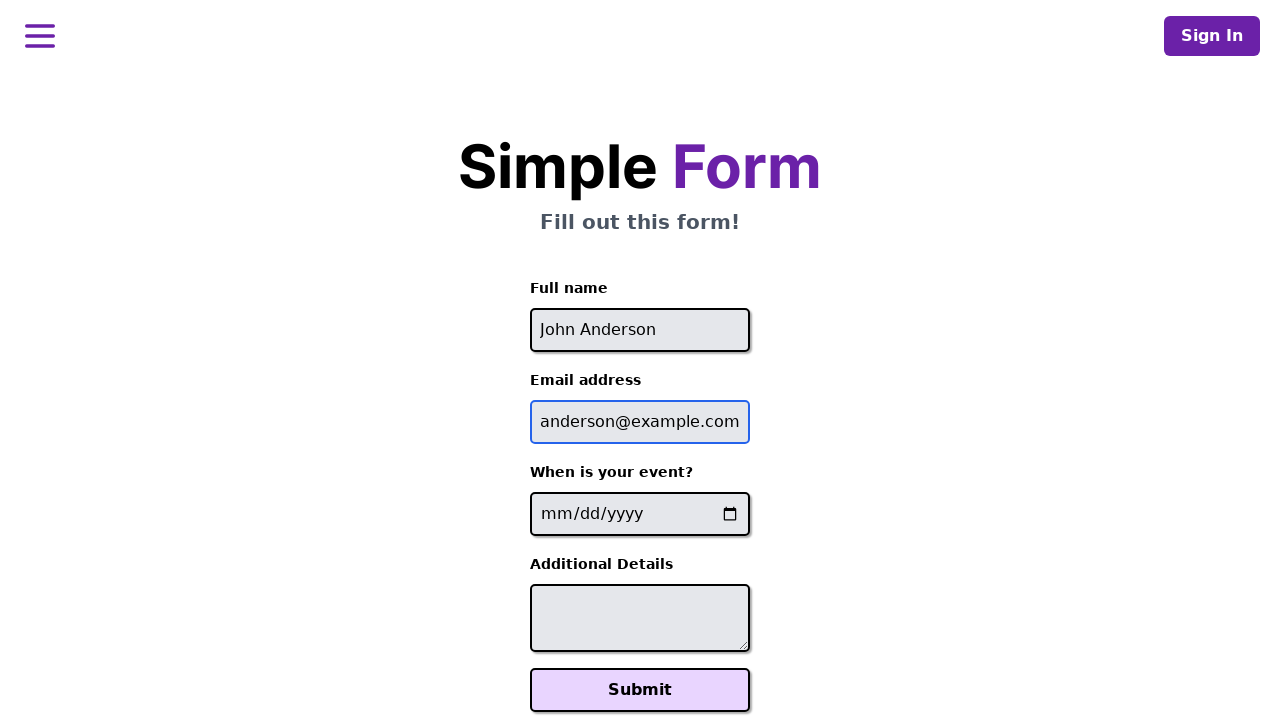

Filled event date field with '2024-03-15' on input[name='event-date']
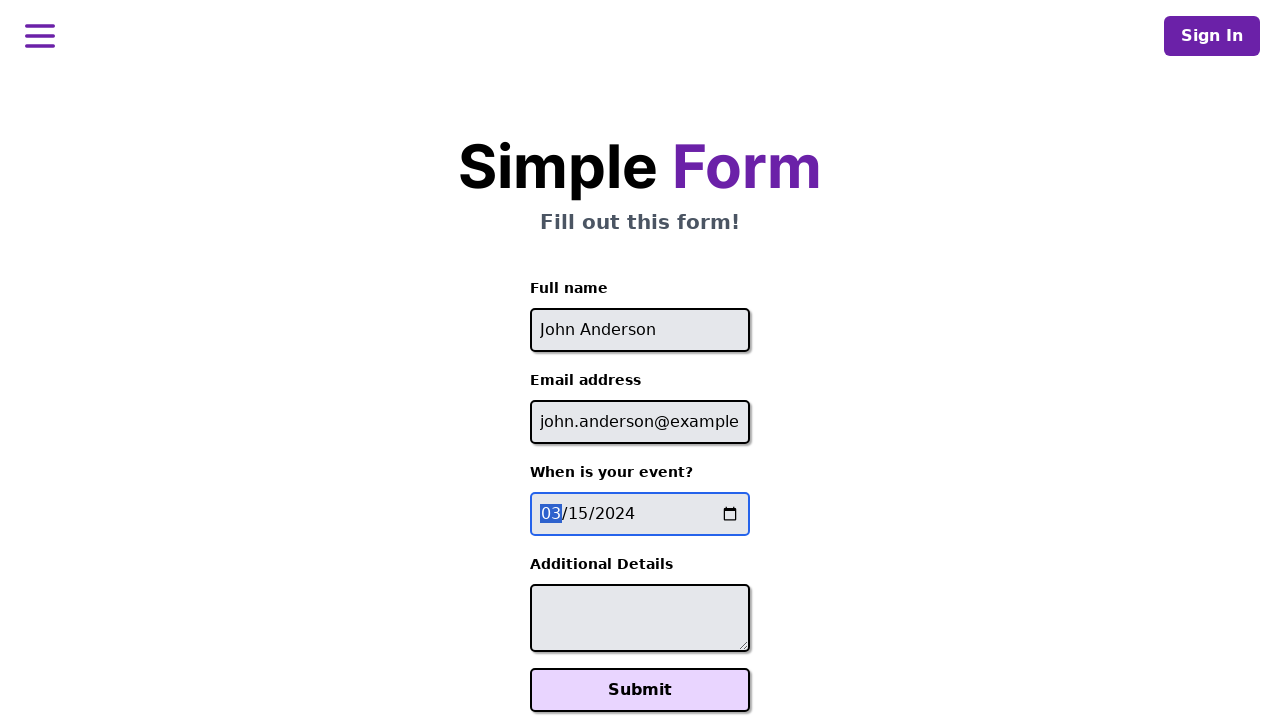

Filled additional details field with reservation request on #additional-details
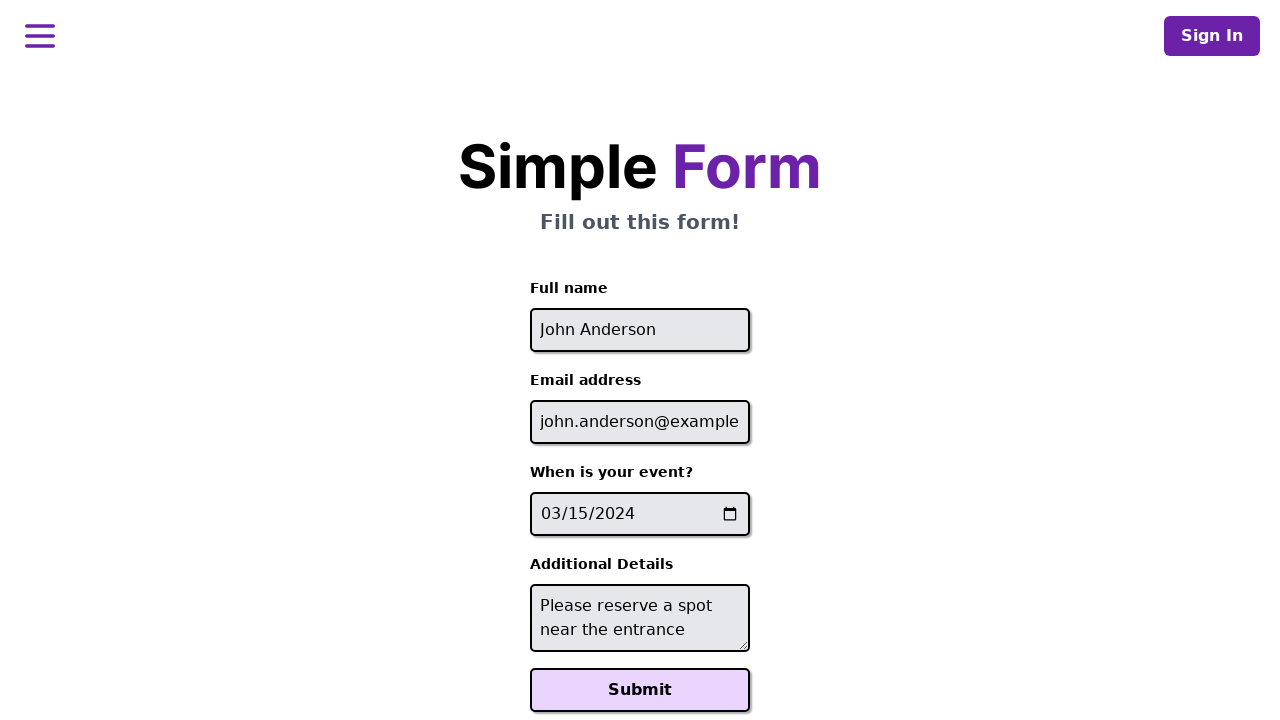

Clicked Submit button to register for event at (640, 690) on xpath=//button[text()='Submit']
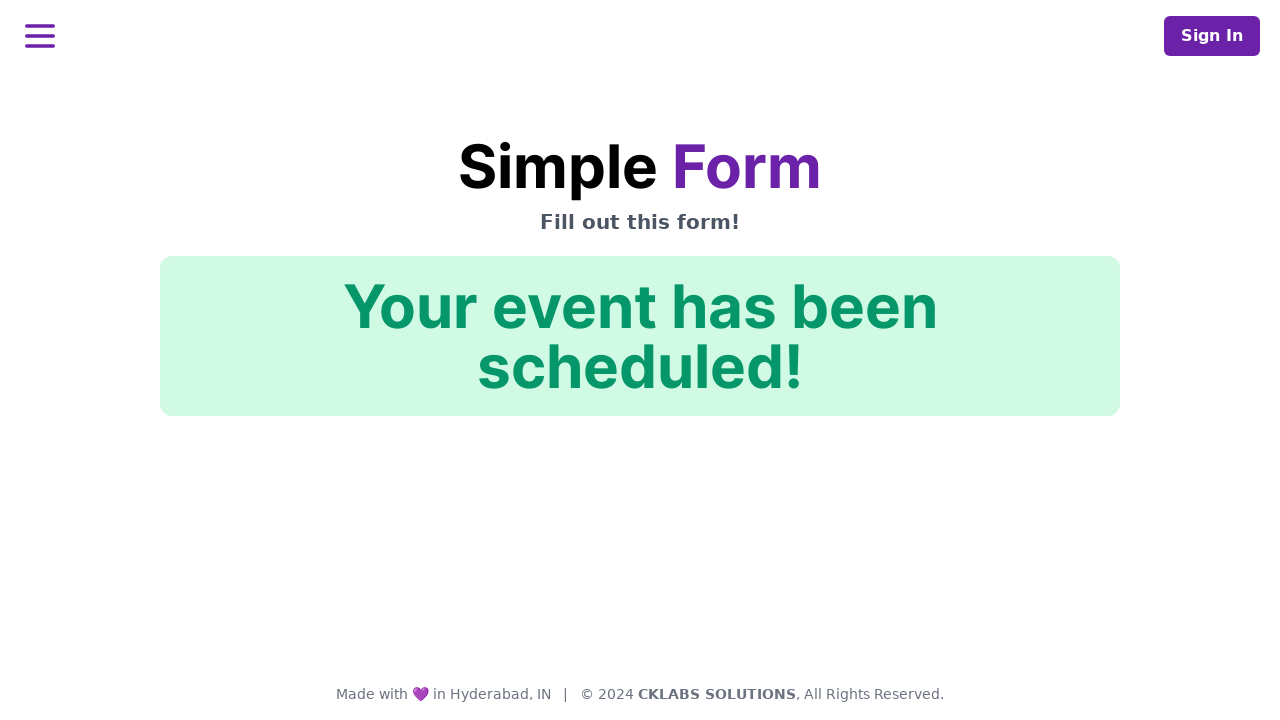

Confirmation message element became visible
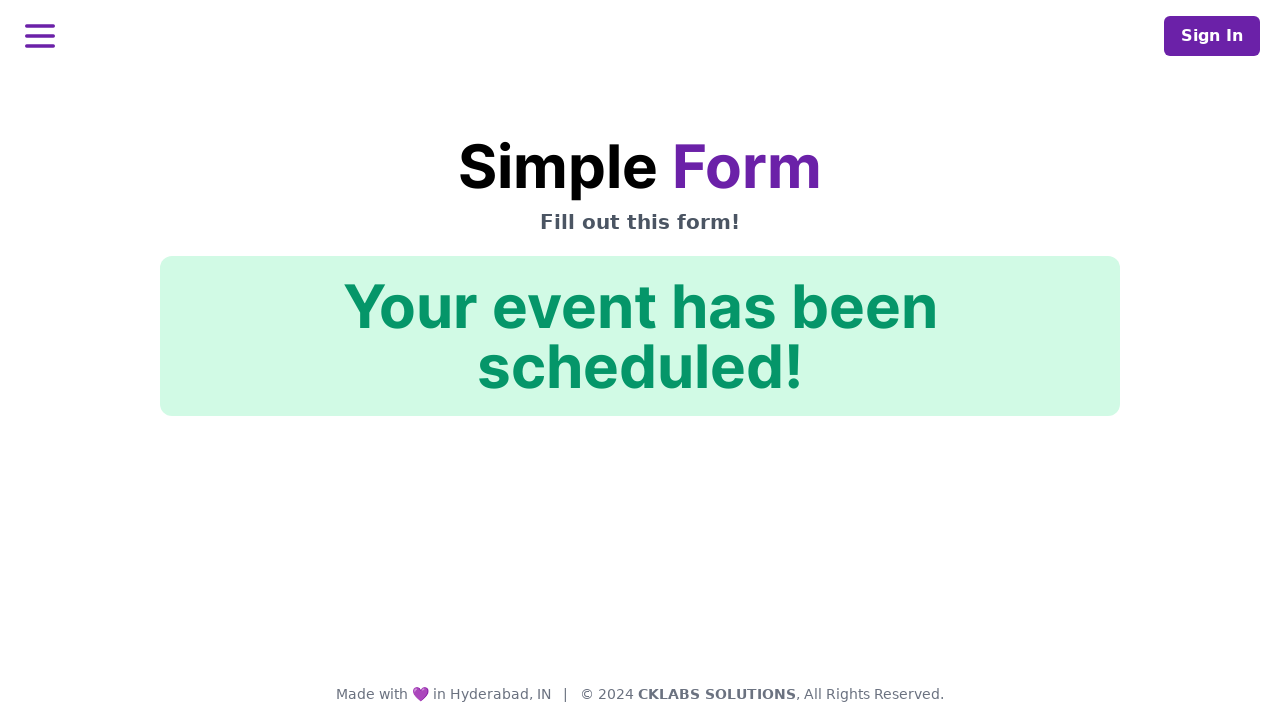

Verified confirmation message: 'Your event has been scheduled!'
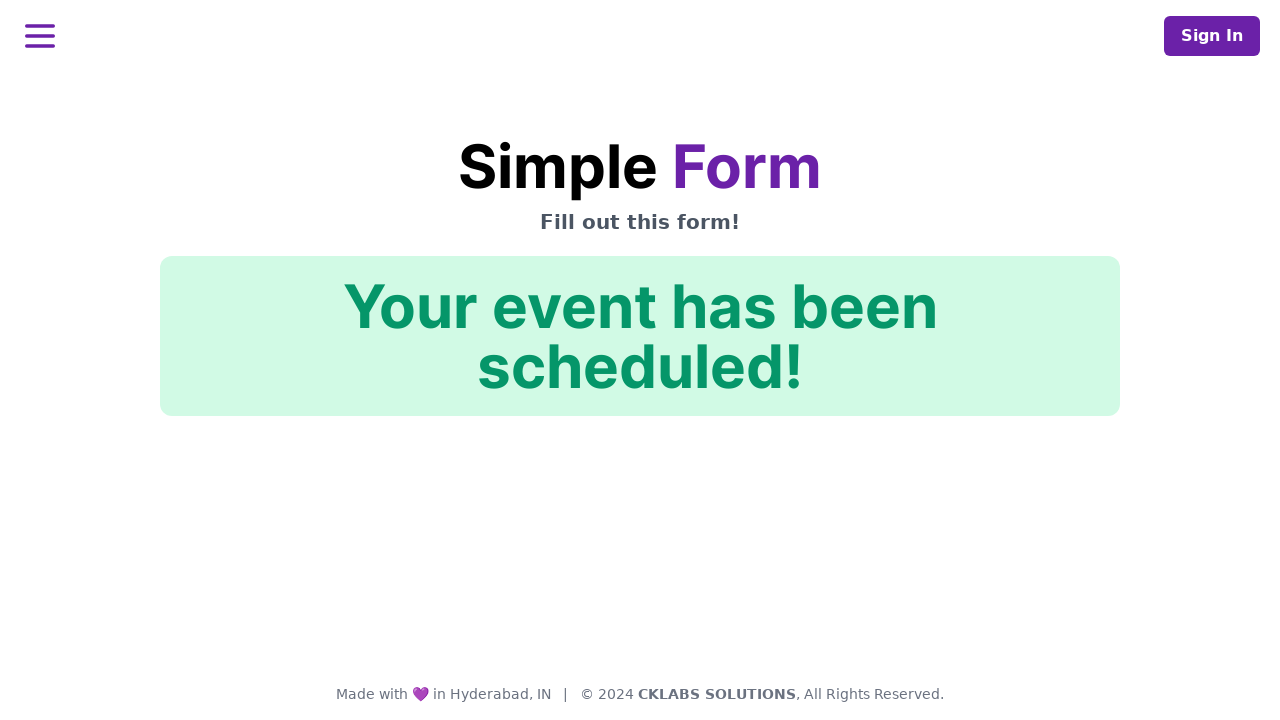

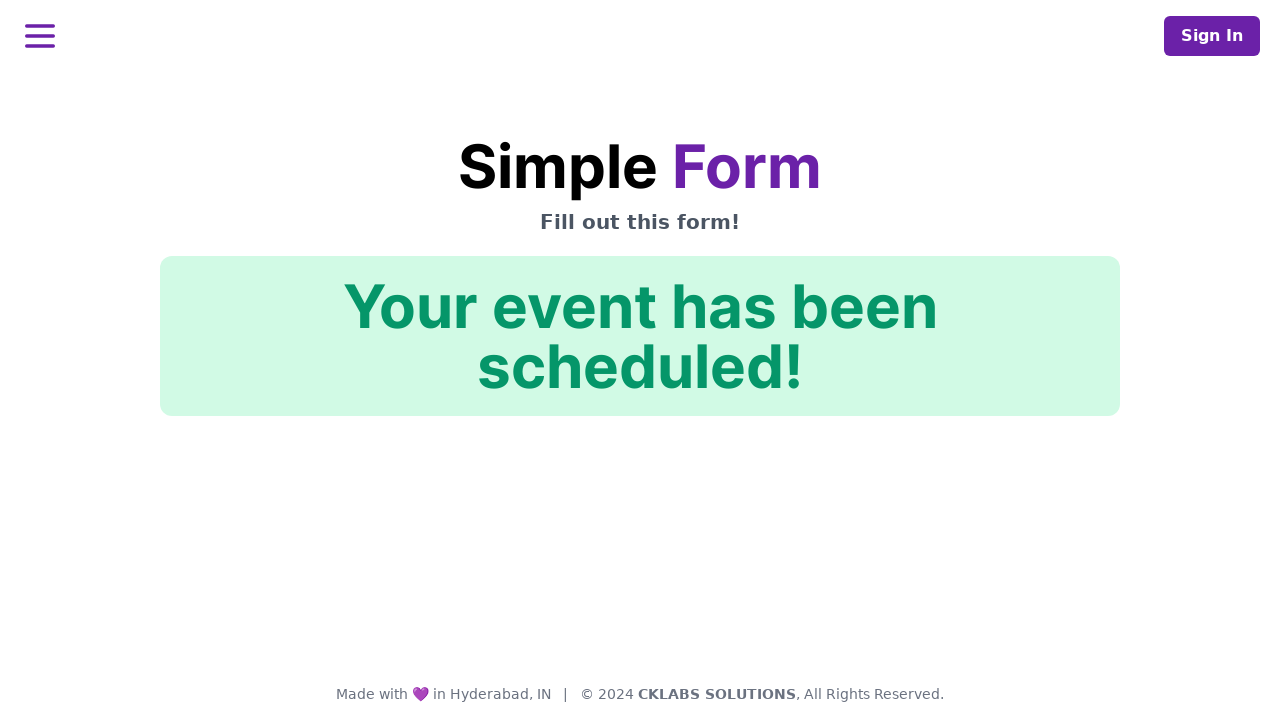